Tests A/B Testing page by clicking the link and validating navigation to the abtest URL

Starting URL: https://the-internet.herokuapp.com

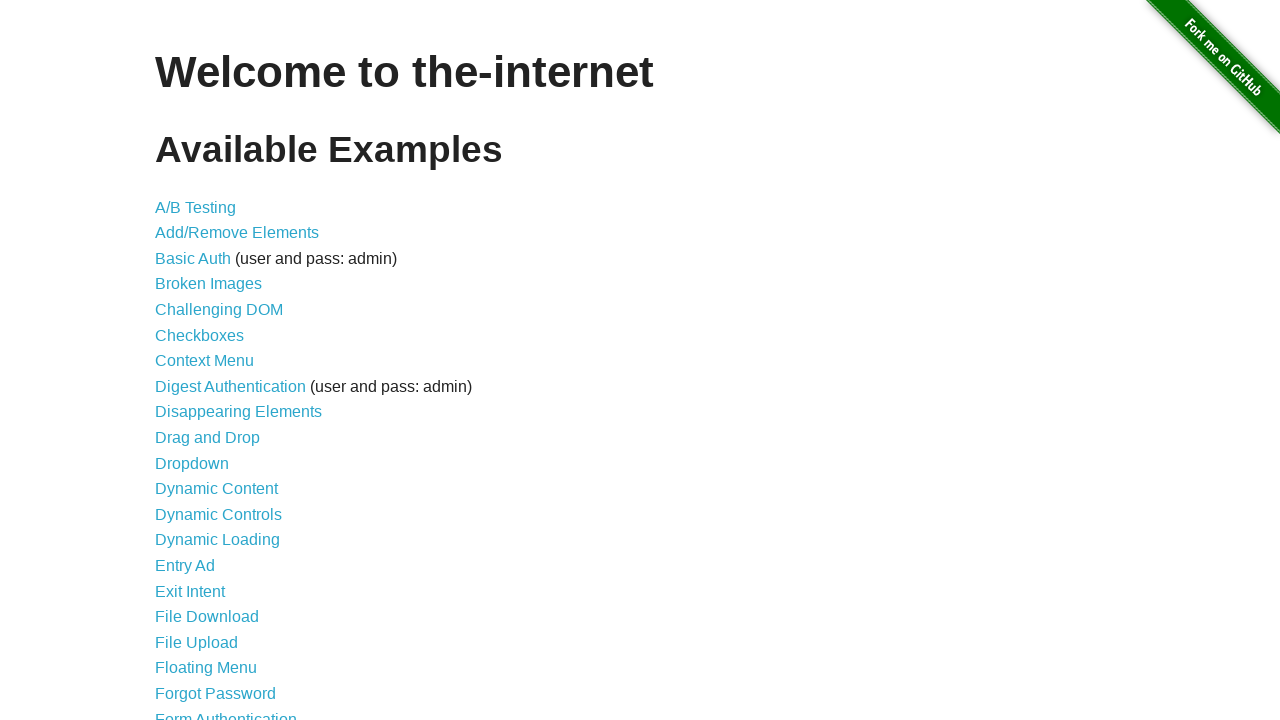

Clicked on A/B Testing link at (196, 207) on a:text('A/B Testing')
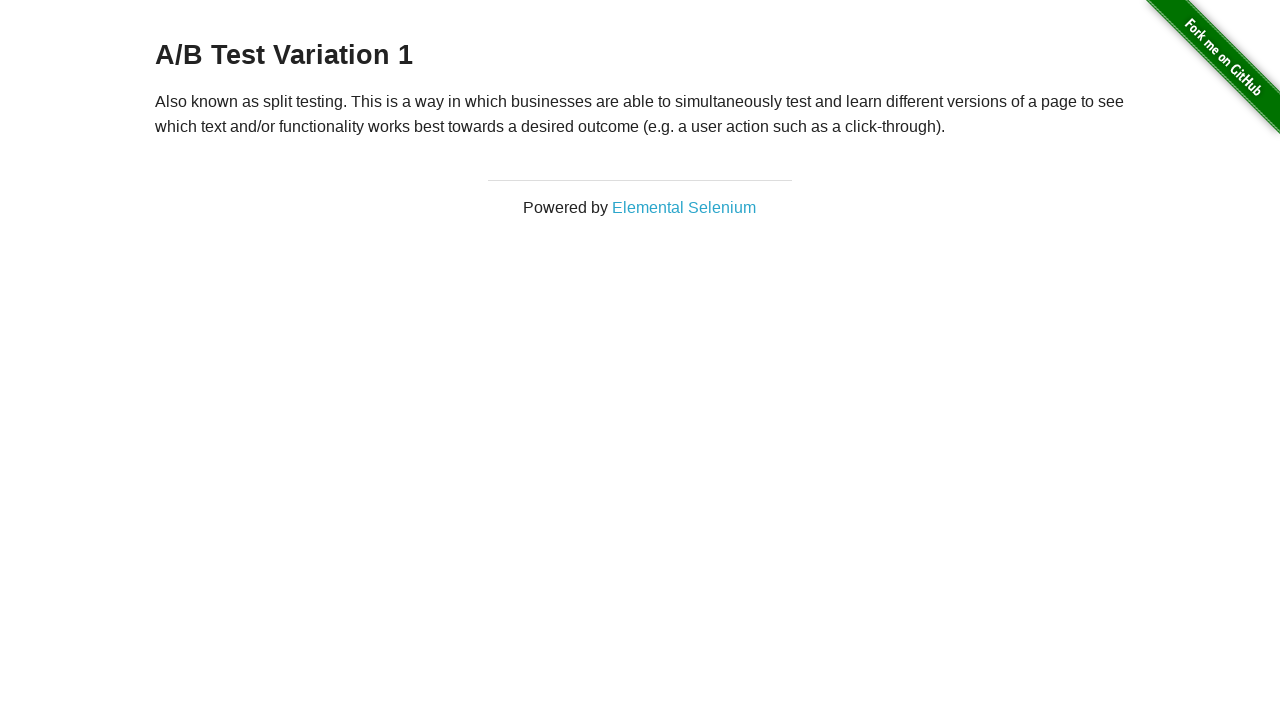

Validated navigation to A/B Testing page (URL contains 'abtest')
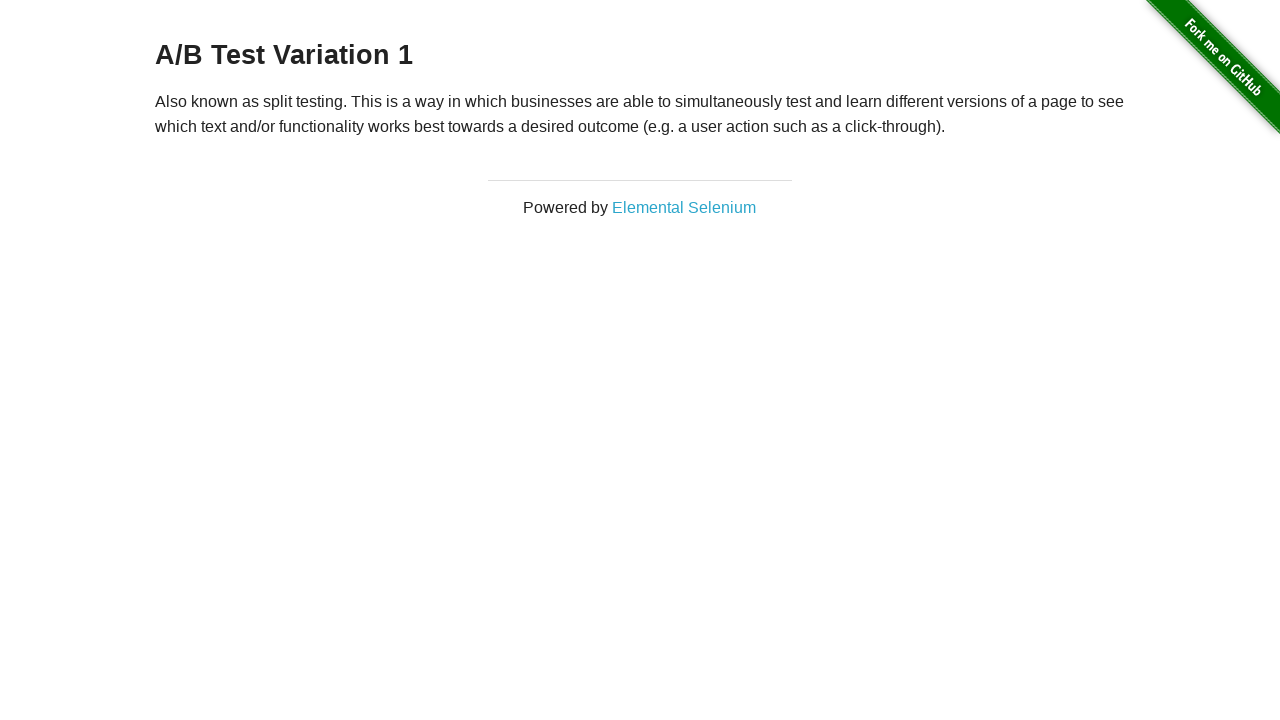

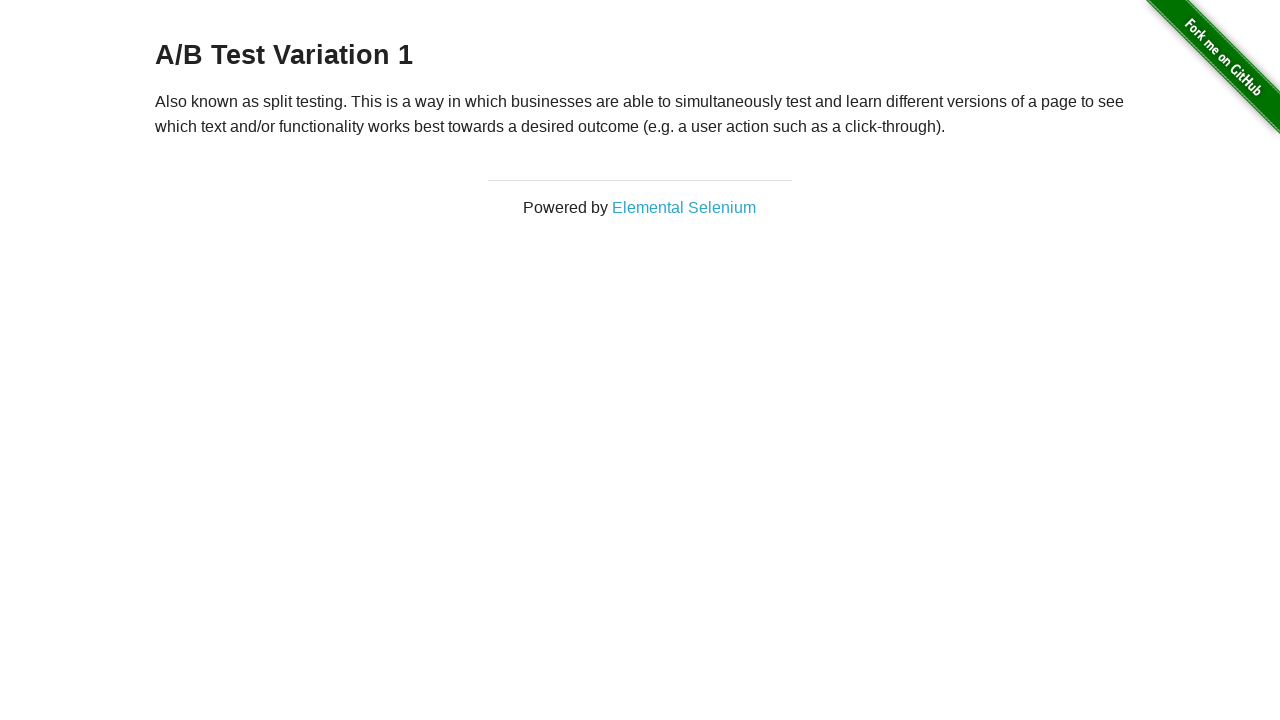